Navigates to an LMS website, clicks on "All Courses" link, and verifies that courses are displayed on the page

Starting URL: https://alchemy.hguy.co/lms/

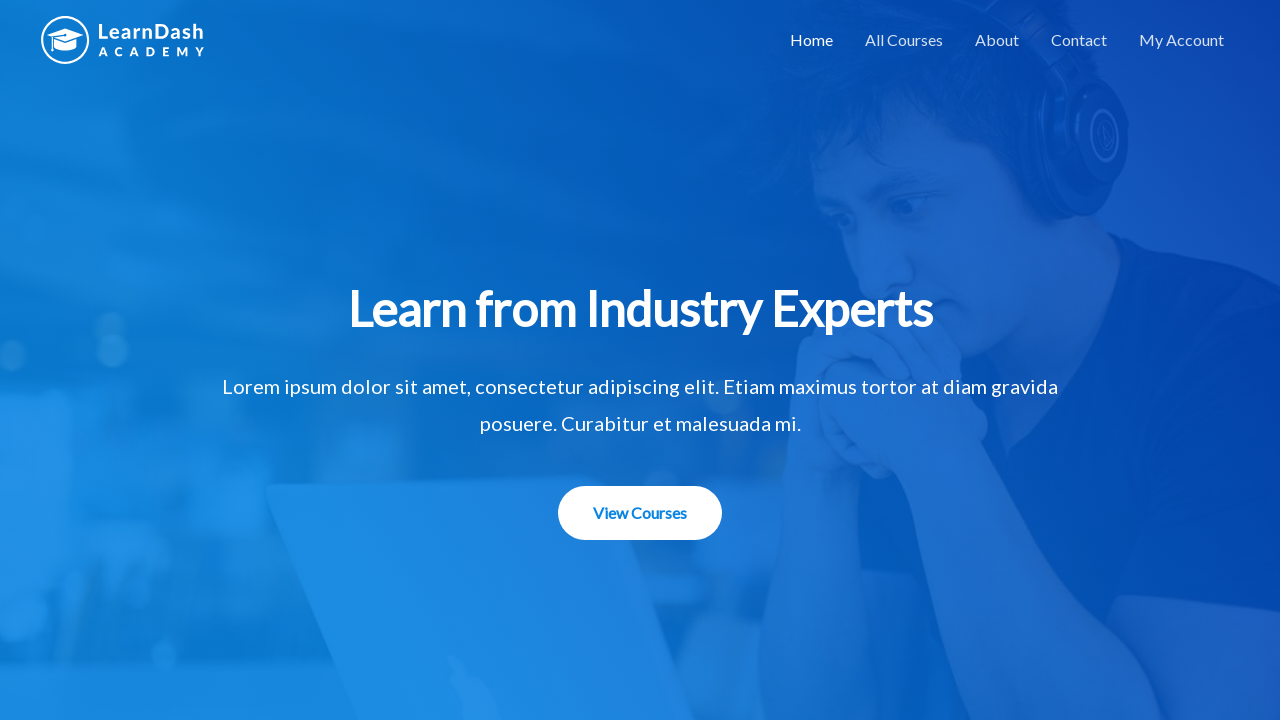

Navigated to LMS website at https://alchemy.hguy.co/lms/
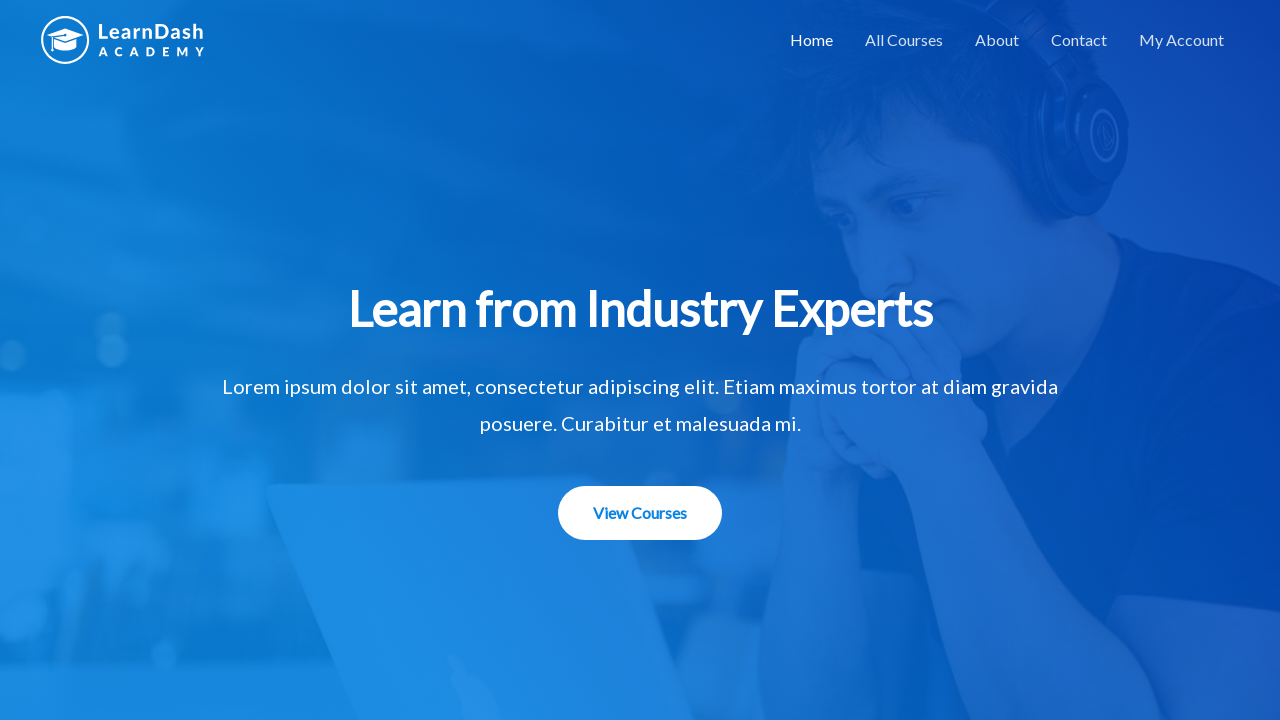

Clicked on 'All Courses' link at (904, 40) on text=All Courses
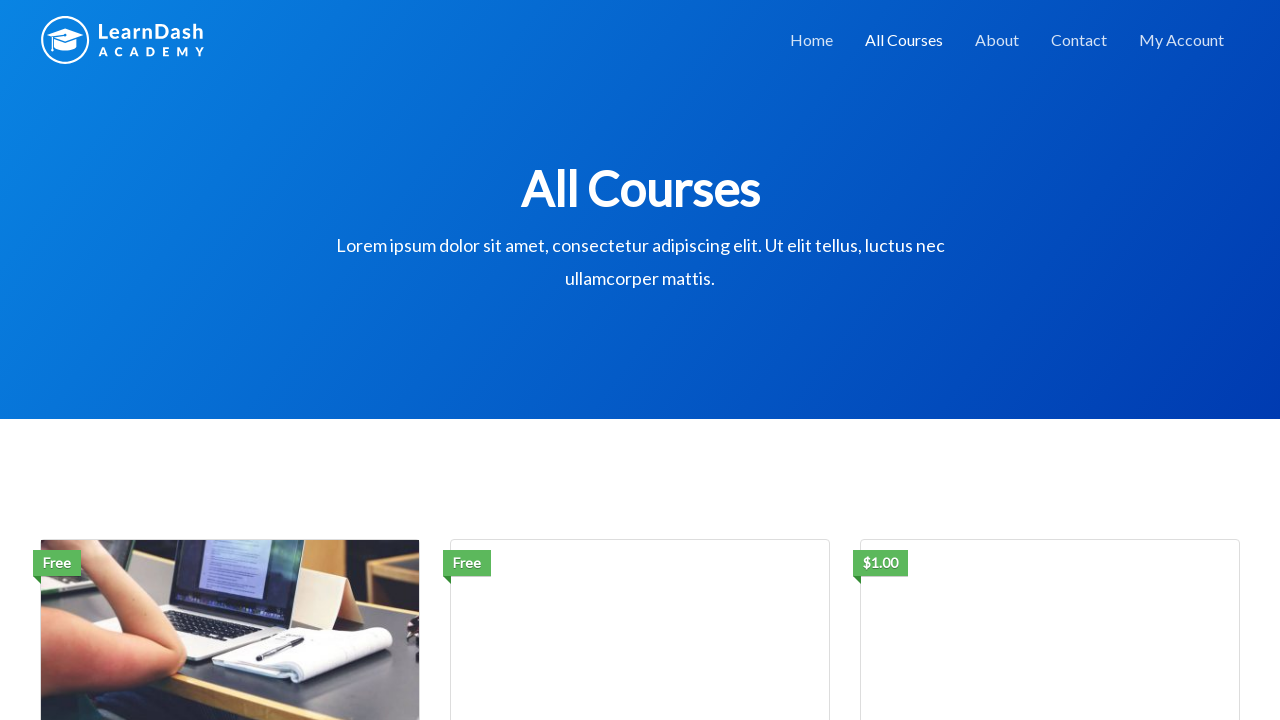

Courses loaded - h3 course title elements are now visible
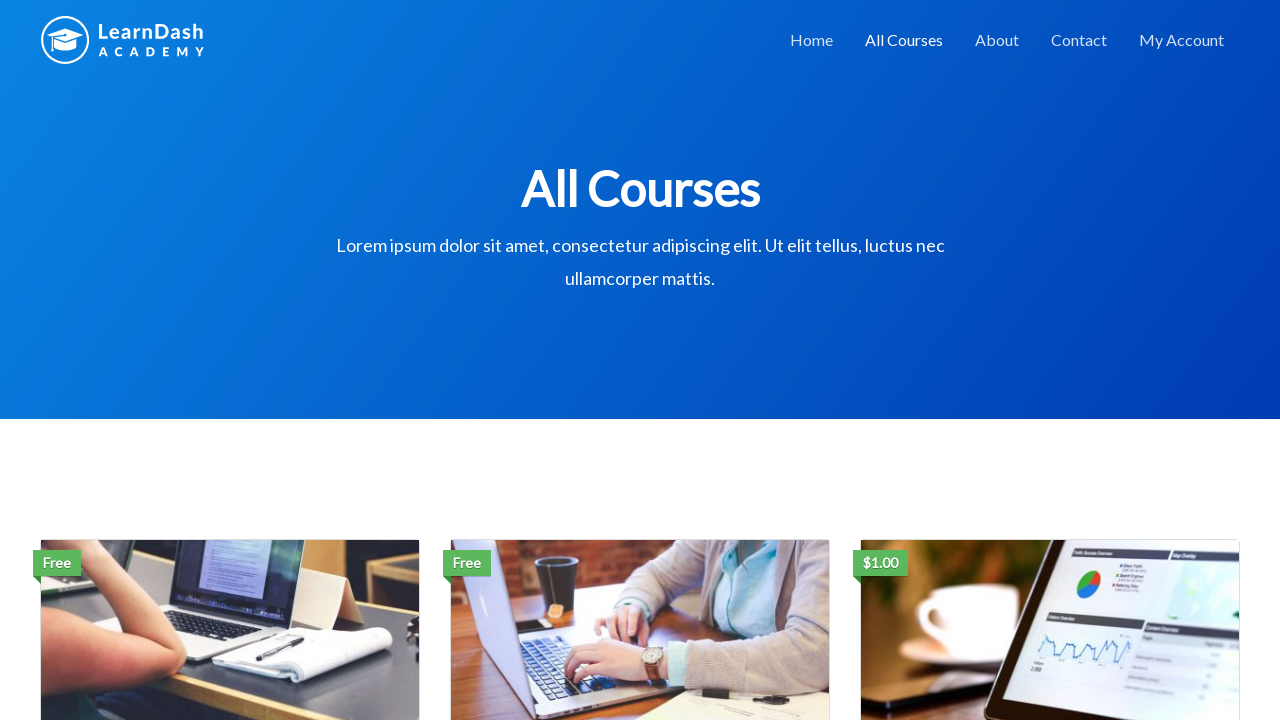

Verified that 3 courses are displayed on the page
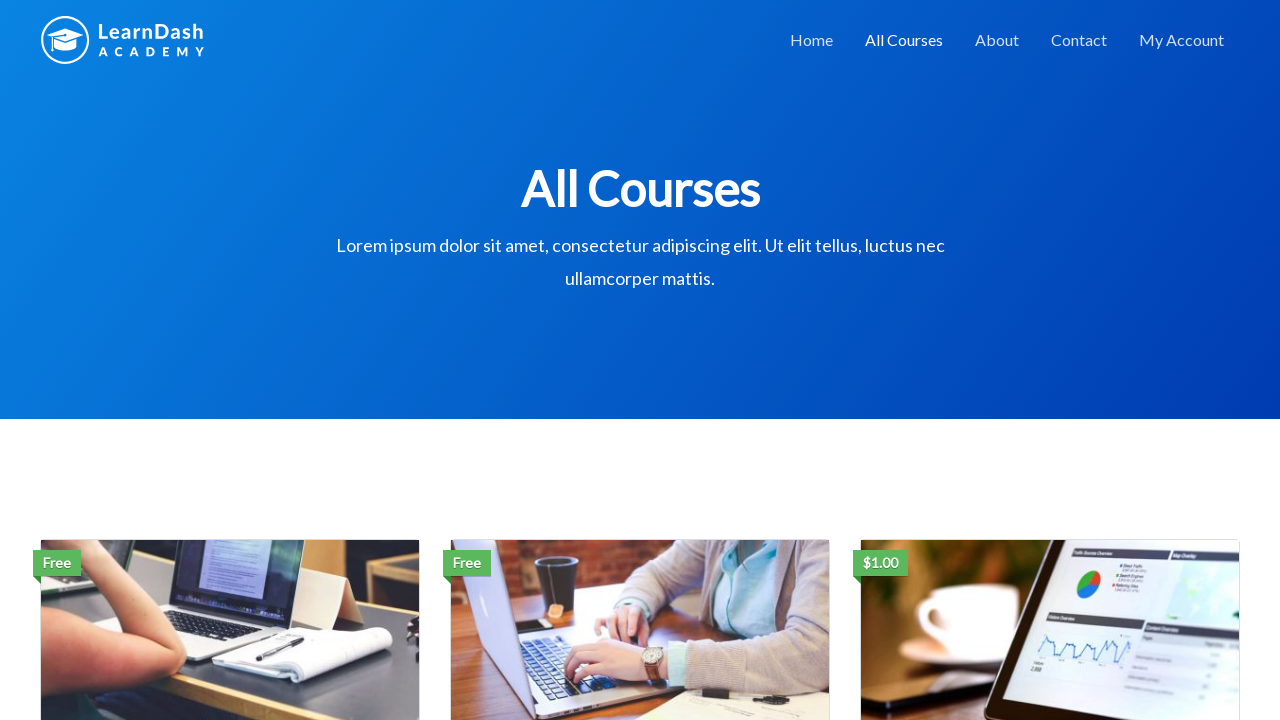

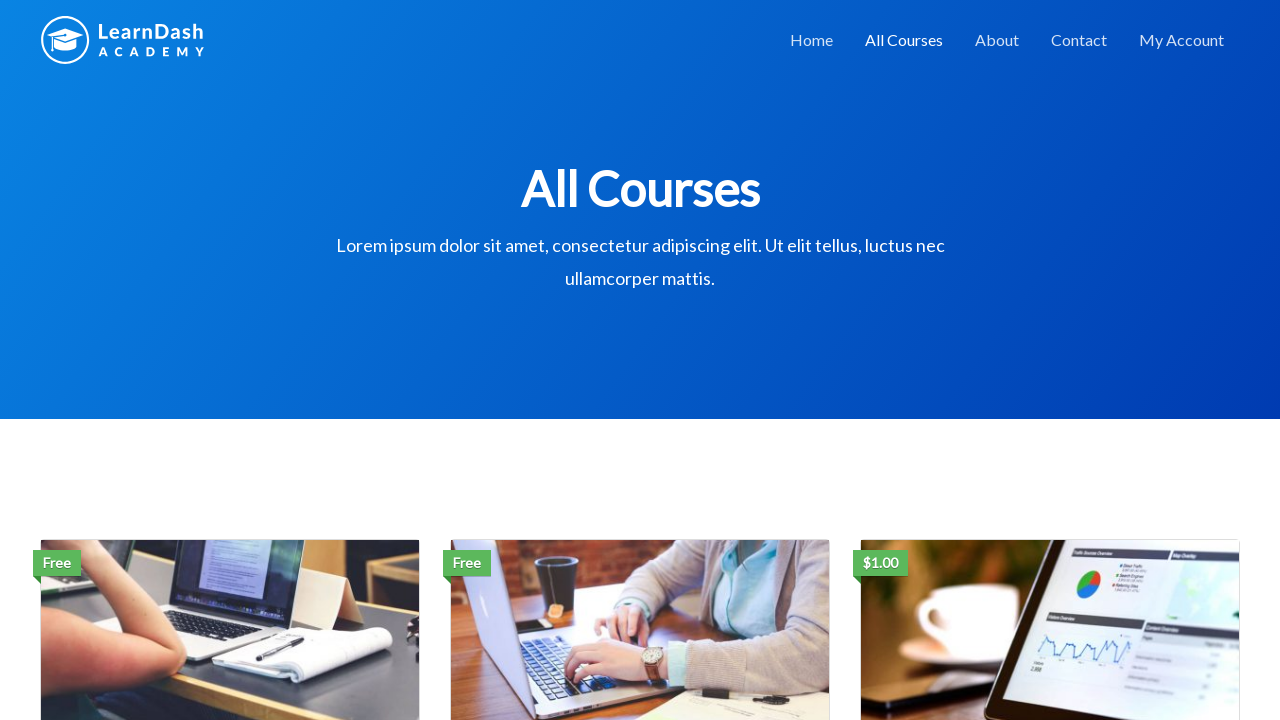